Tests that login fails with an incorrect password by entering valid username but wrong password, then verifying the error message appears and can be dismissed.

Starting URL: https://qa-challenge.codesubmit.io/

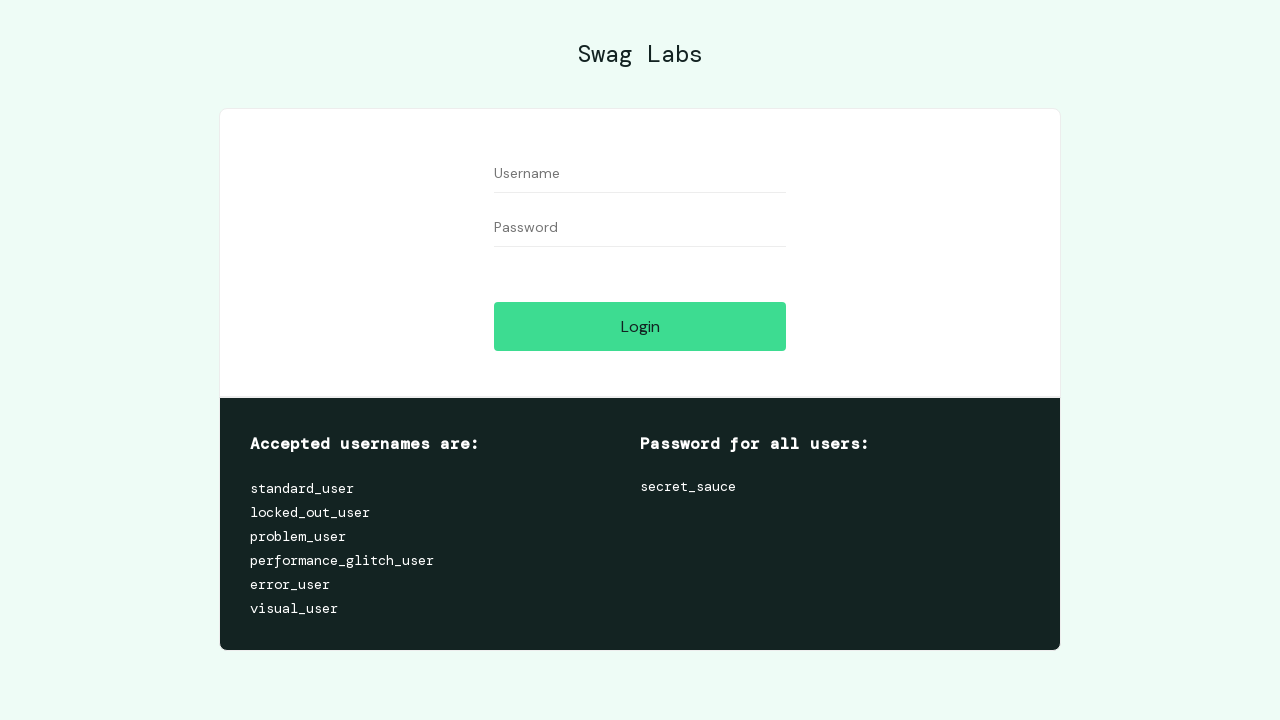

Clicked username field at (640, 174) on [data-test="username"]
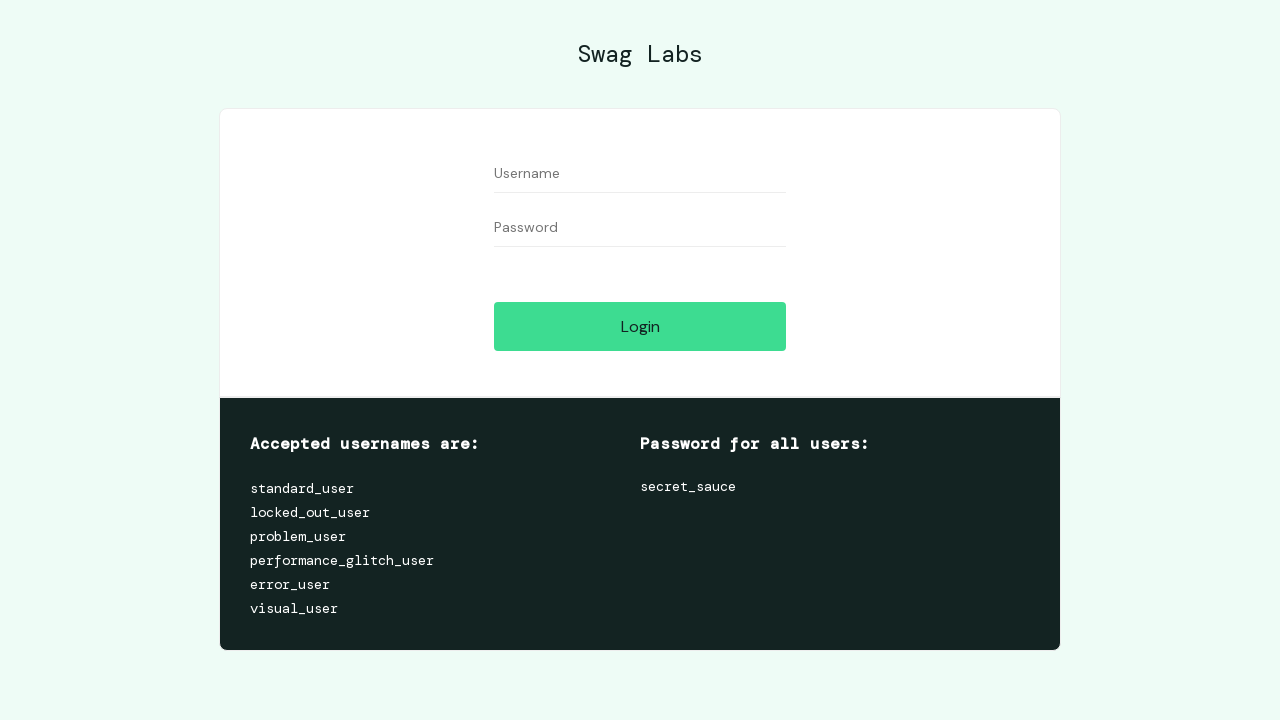

Filled username field with 'standard_user' on [data-test="username"]
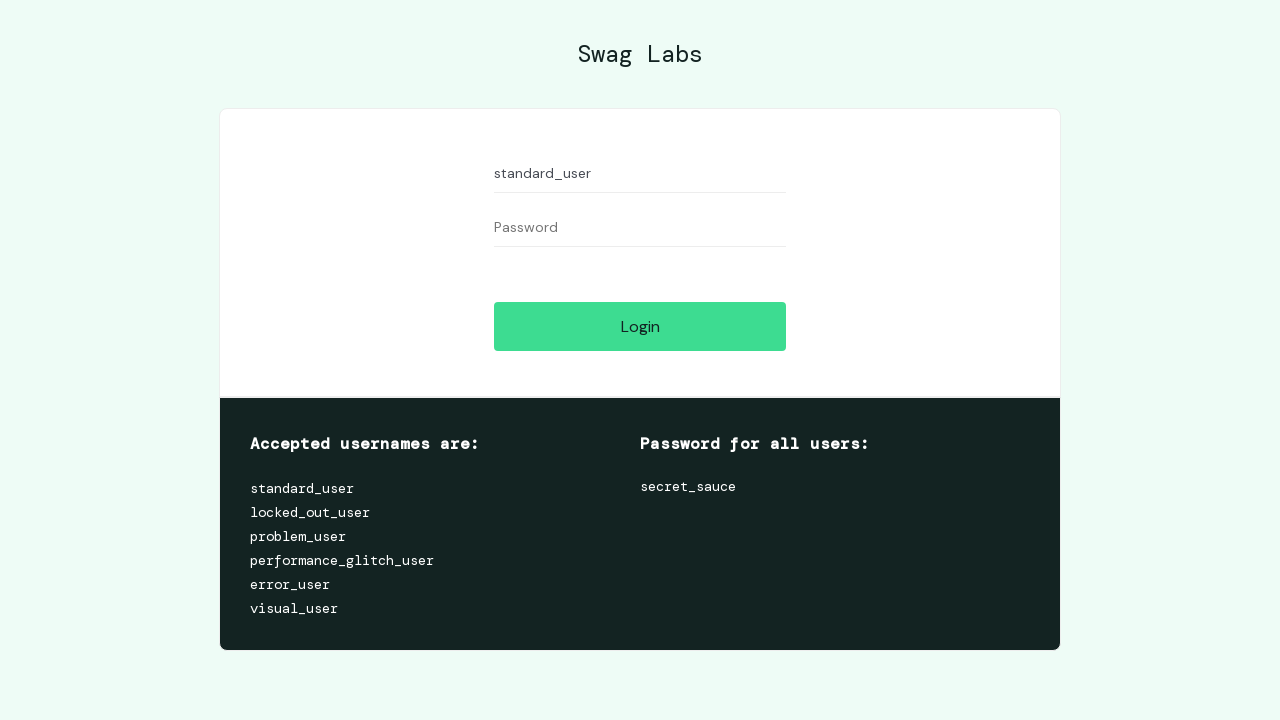

Clicked password field at (640, 228) on [data-test="password"]
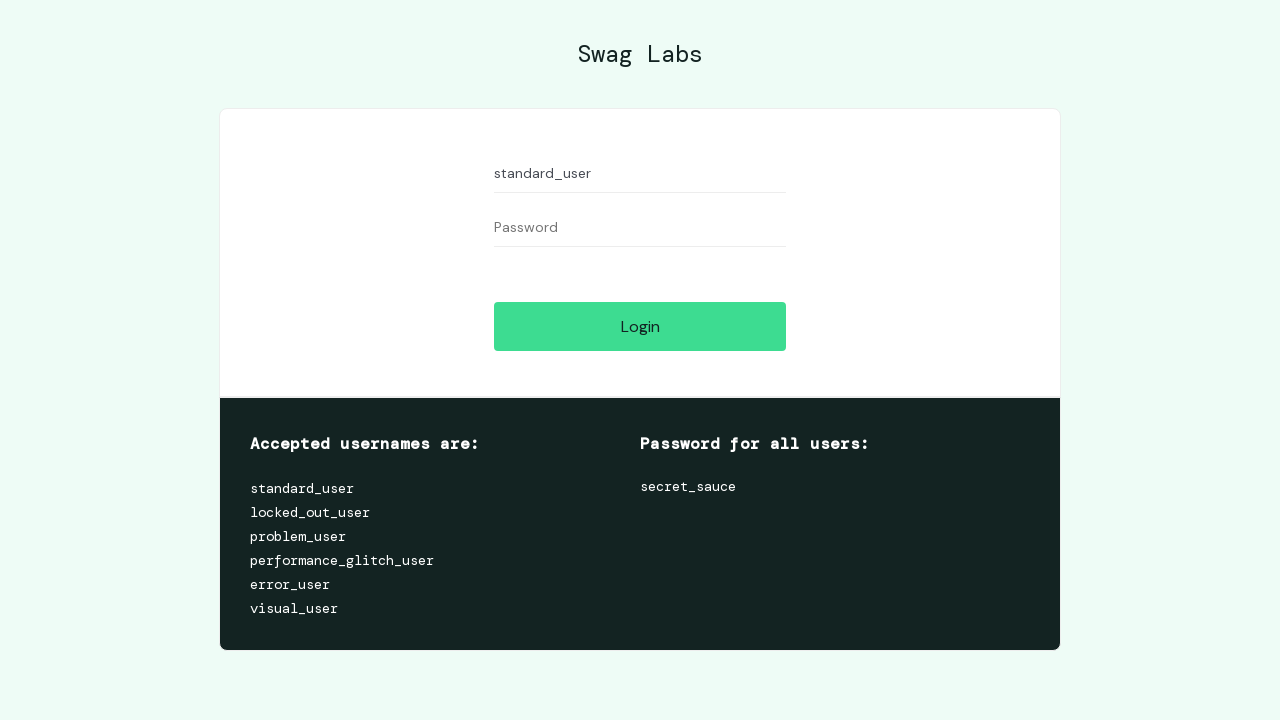

Filled password field with incorrect password 'secretsauce' on [data-test="password"]
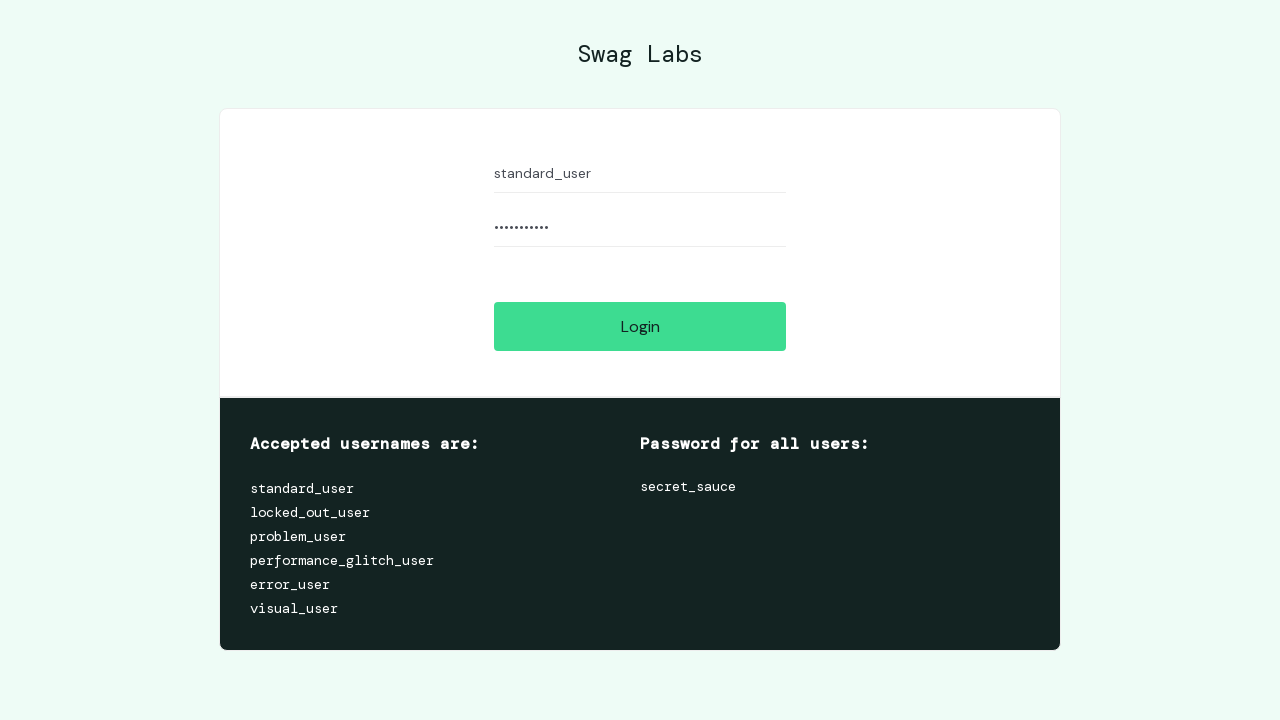

Clicked login button at (640, 326) on [data-test="login-button"]
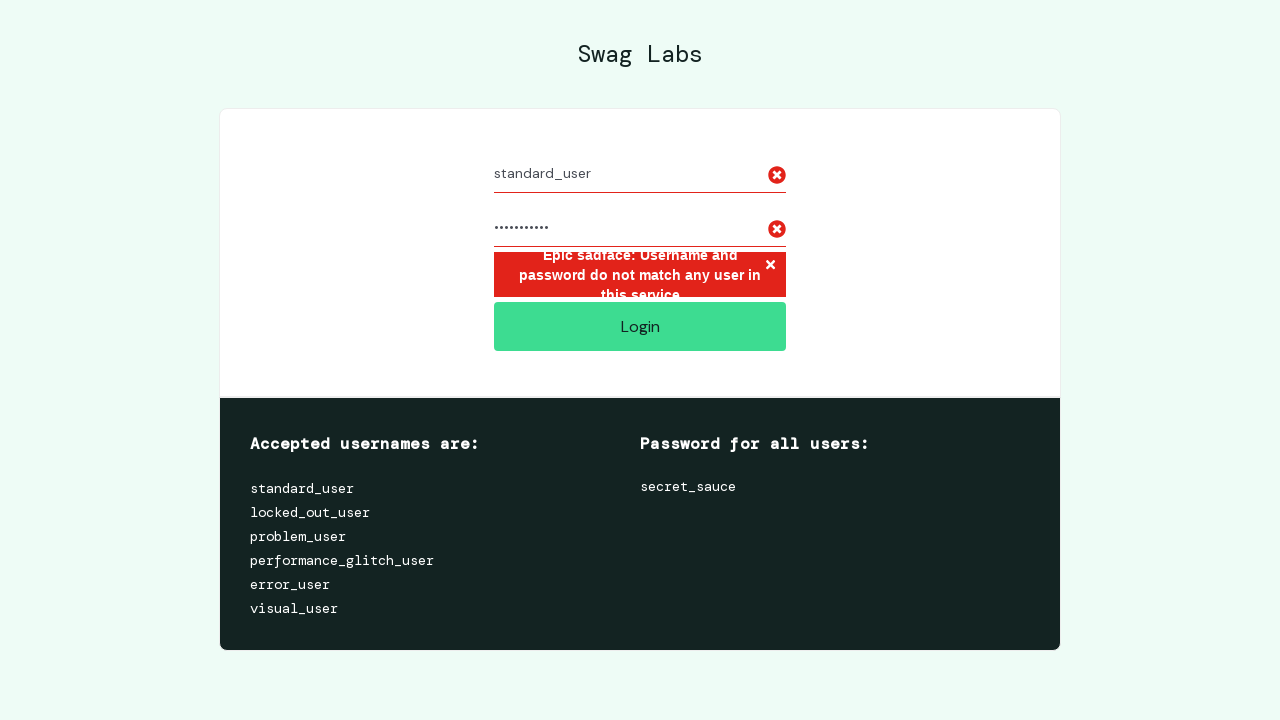

Error message appeared after failed login
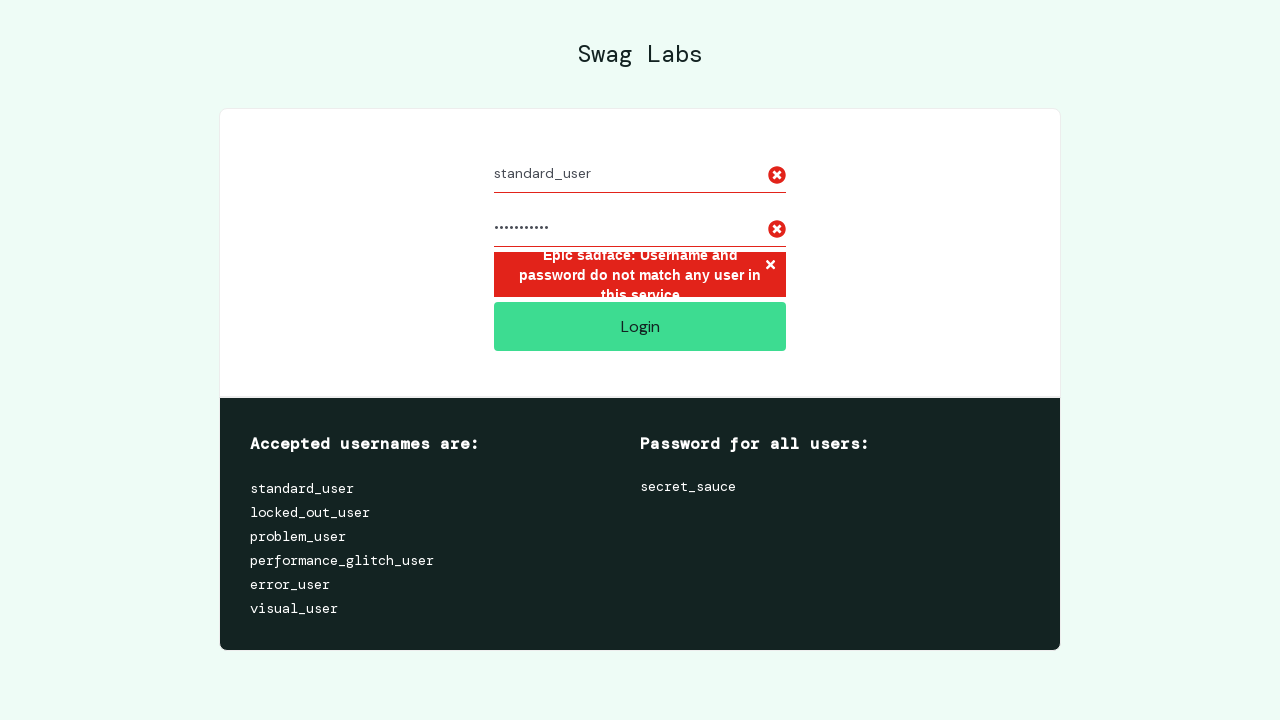

Dismissed error message at (770, 266) on [data-test="error-button"]
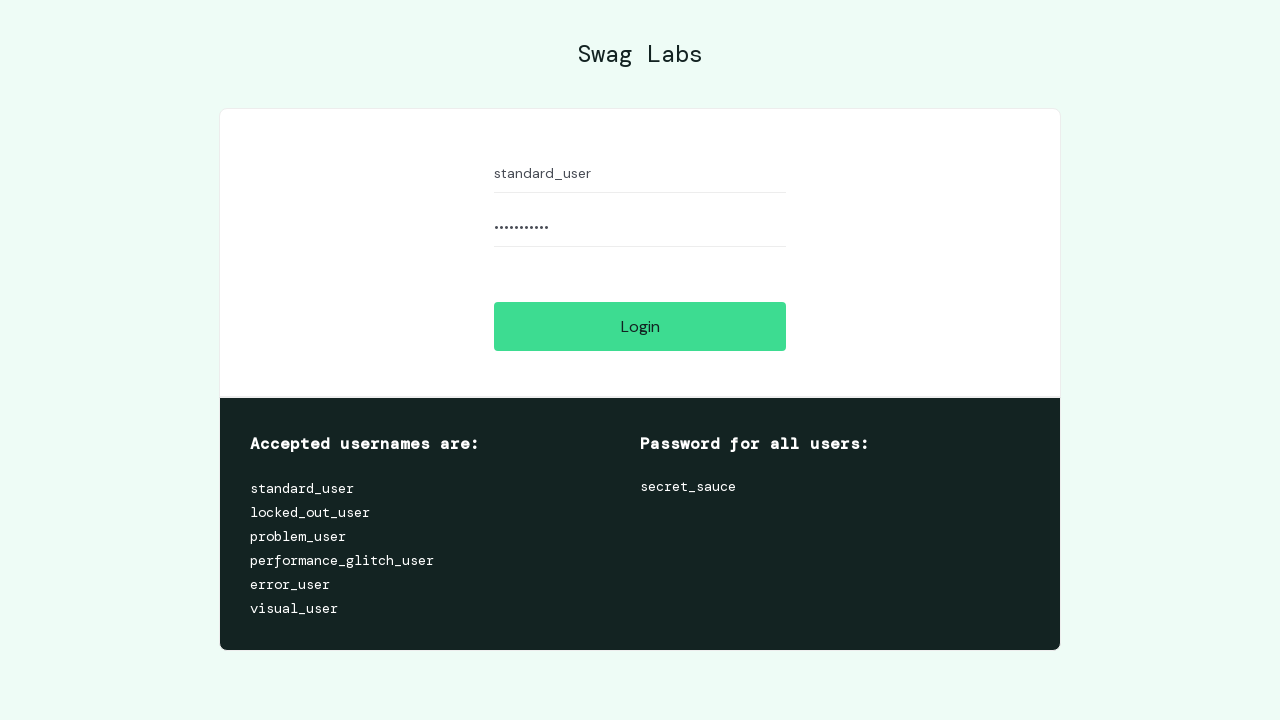

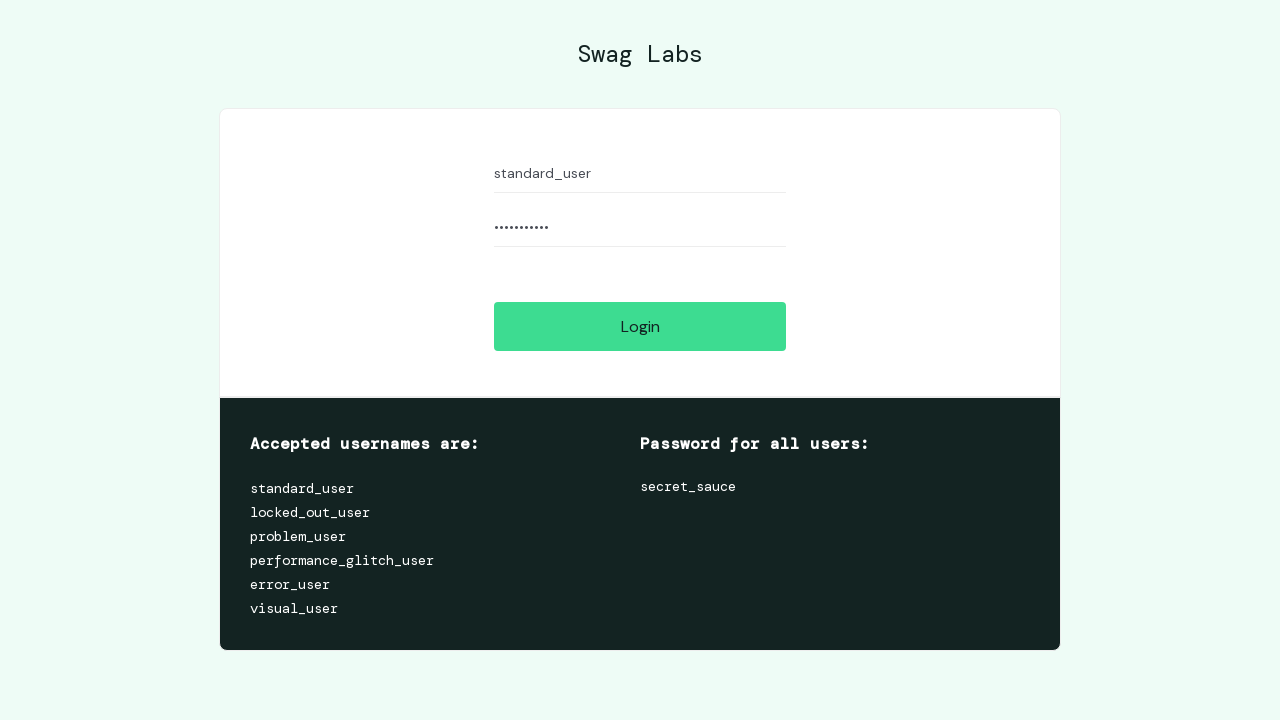